Switches to an iframe and fills a search textbox using name locator

Starting URL: https://www.rediff.com/

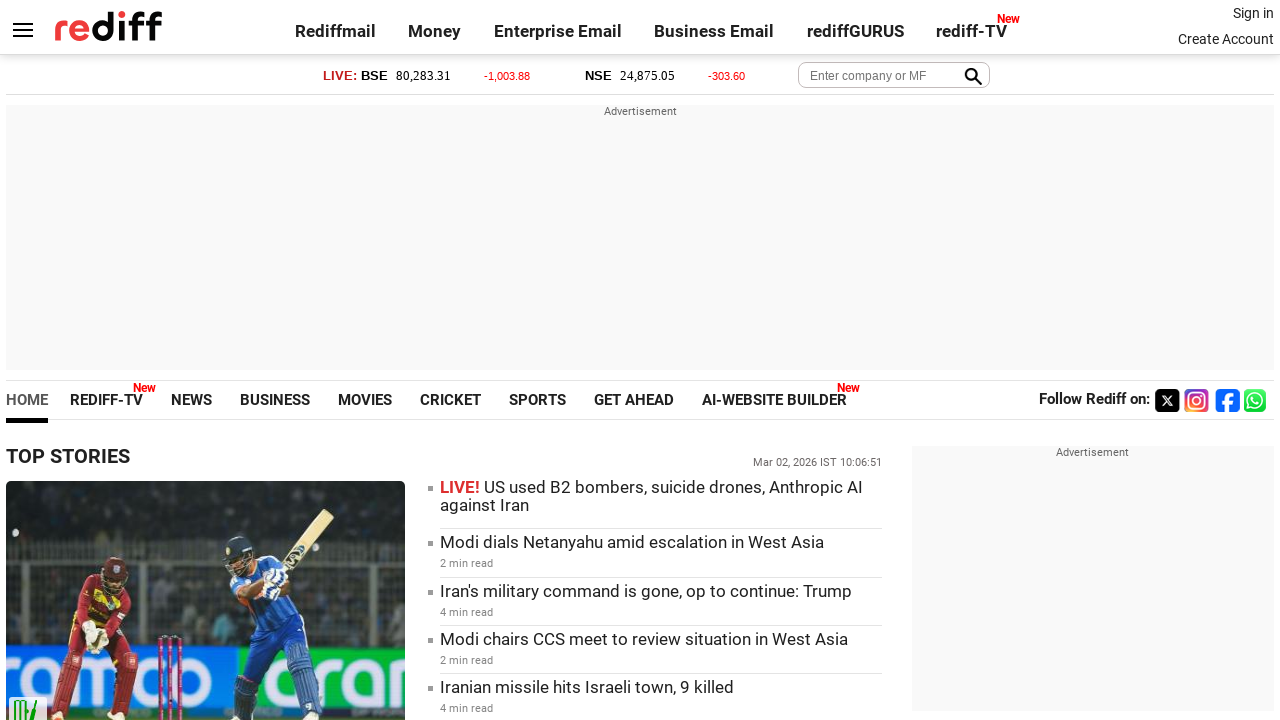

Located and switched to 'moneyiframe' iframe
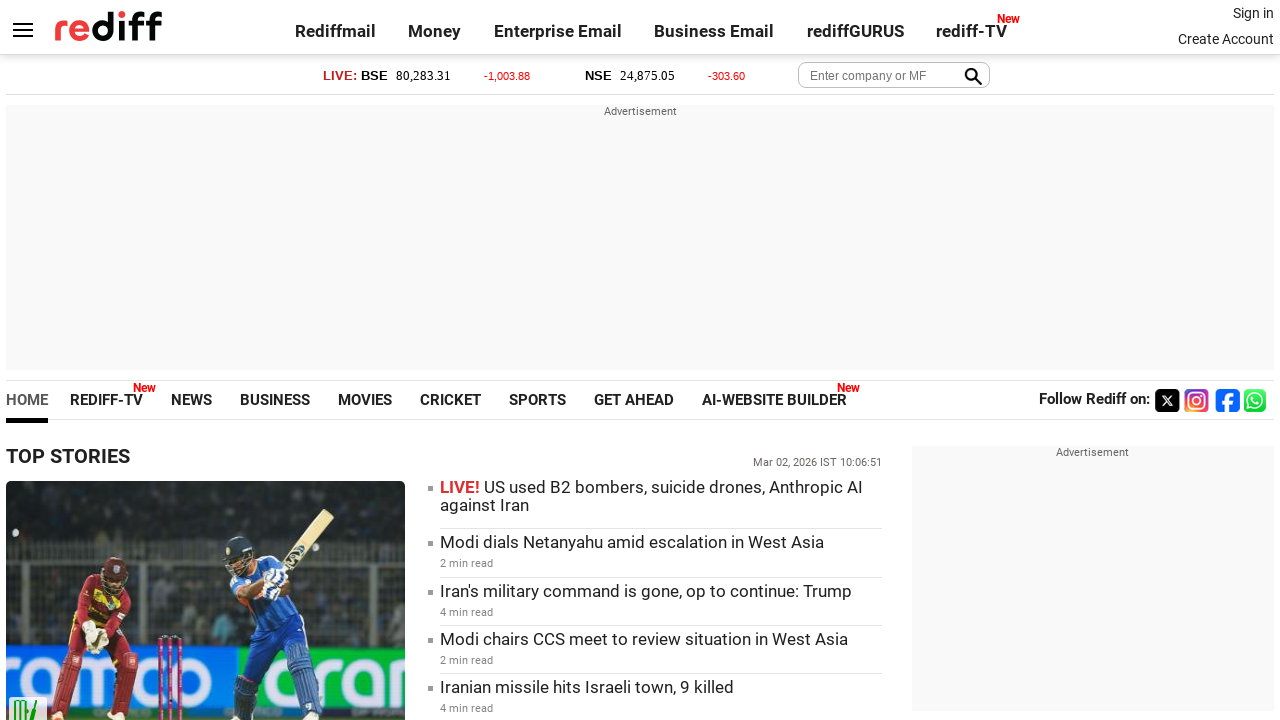

Filled search textbox with 'Reliance Industries' using name locator on iframe[name='moneyiframe'] >> internal:control=enter-frame >> input[name='query'
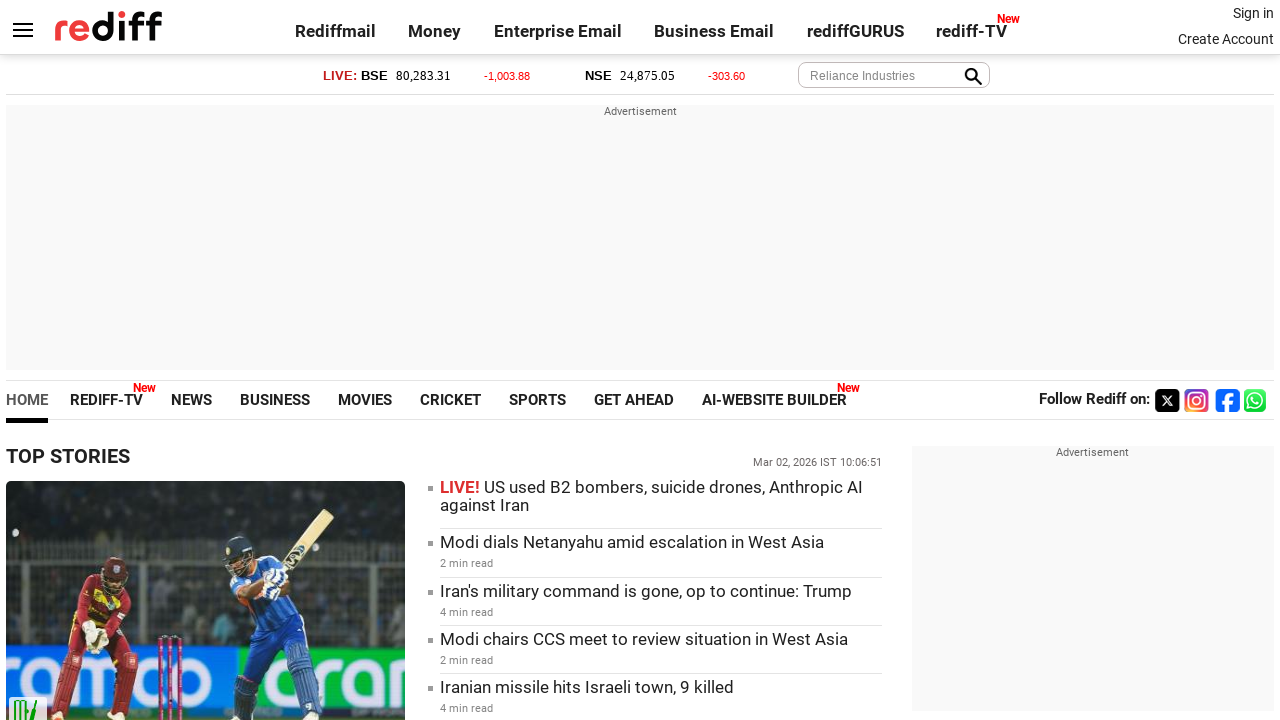

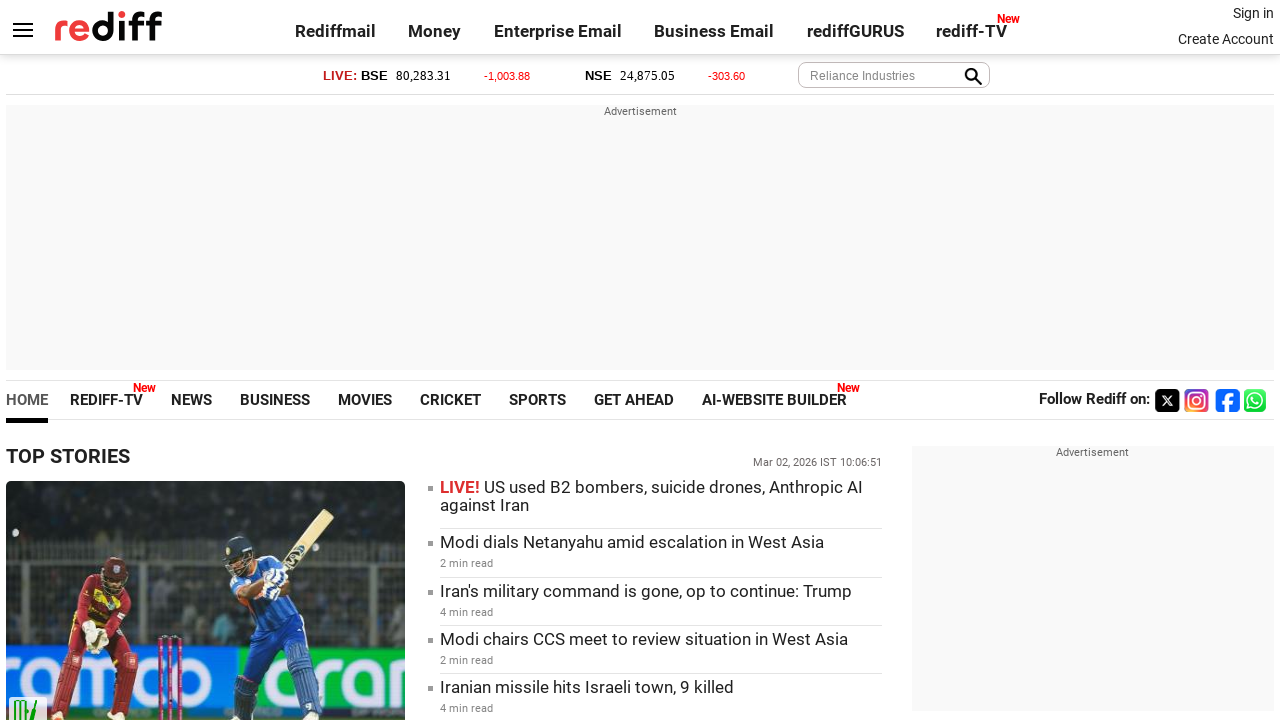